Selects date of birth from dropdown menus (year, month, day), fills in password fields, and clicks the submit button.

Starting URL: http://demo.automationtesting.in/Register.html

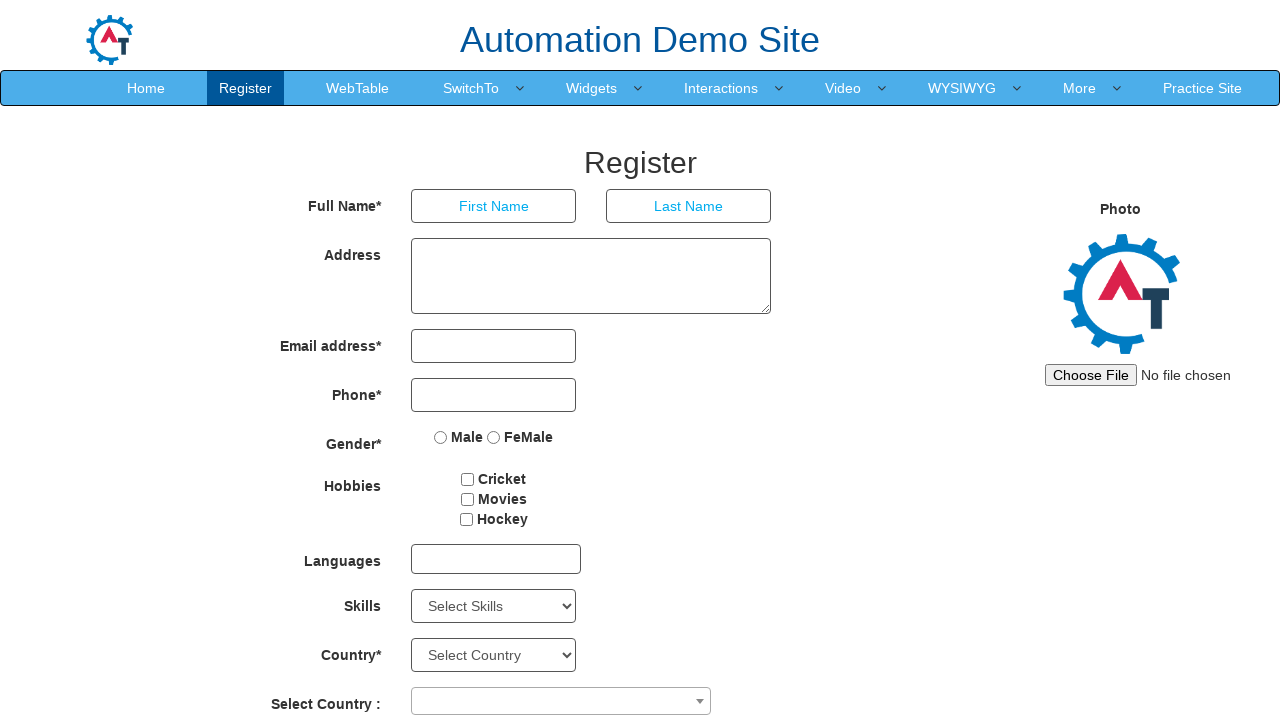

Clicked year dropdown at (469, 463) on #yearbox
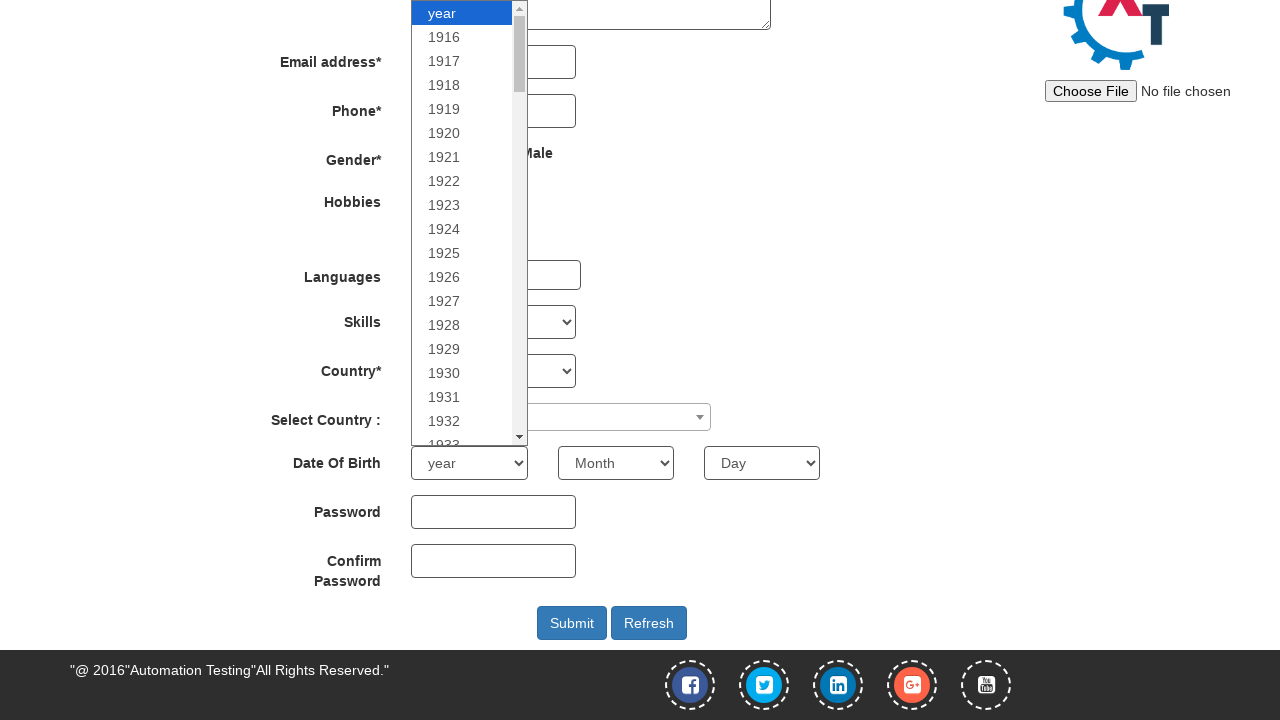

Selected year from dropdown (index 76) on #yearbox
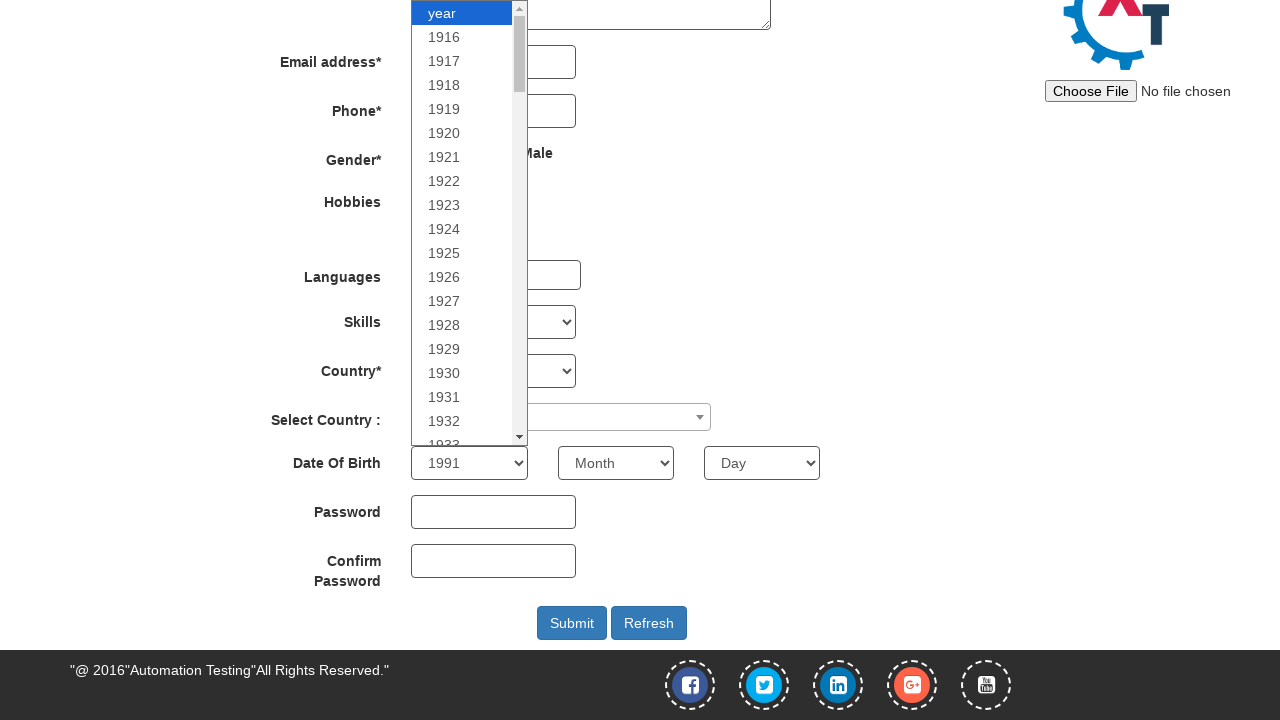

Clicked month dropdown at (616, 463) on select[ng-model='monthbox']
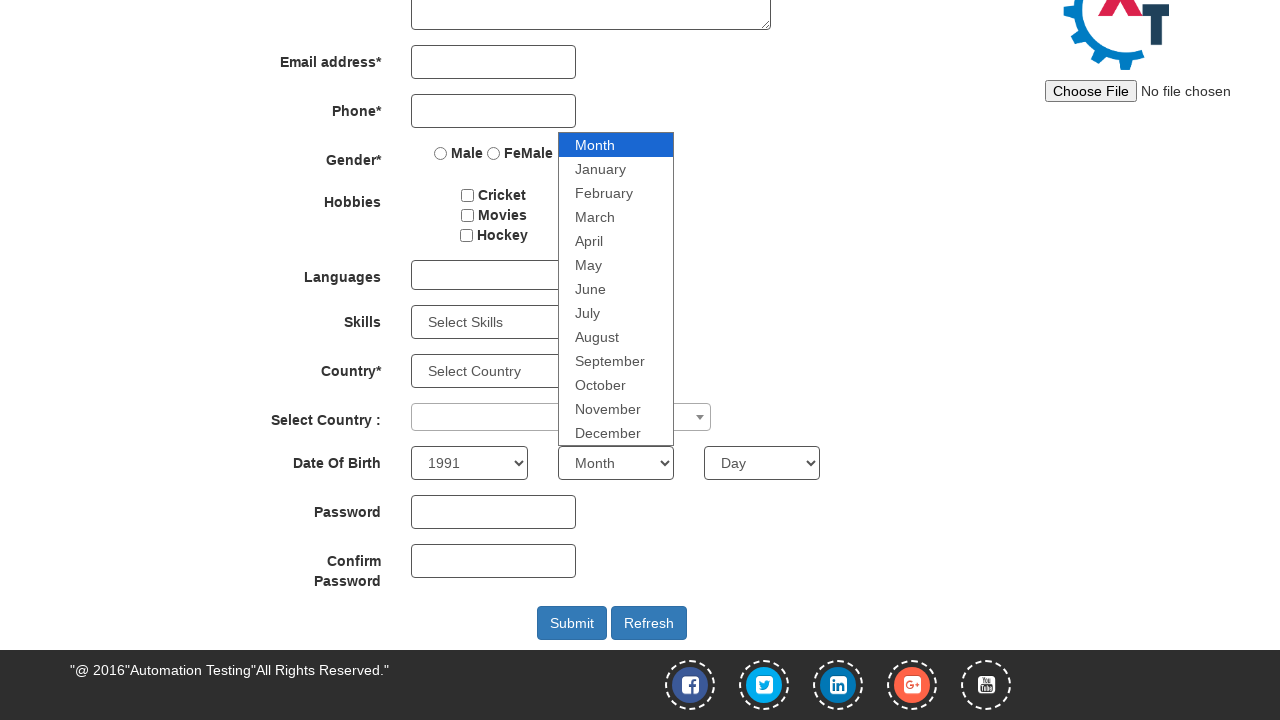

Selected month from dropdown (index 11) on select[ng-model='monthbox']
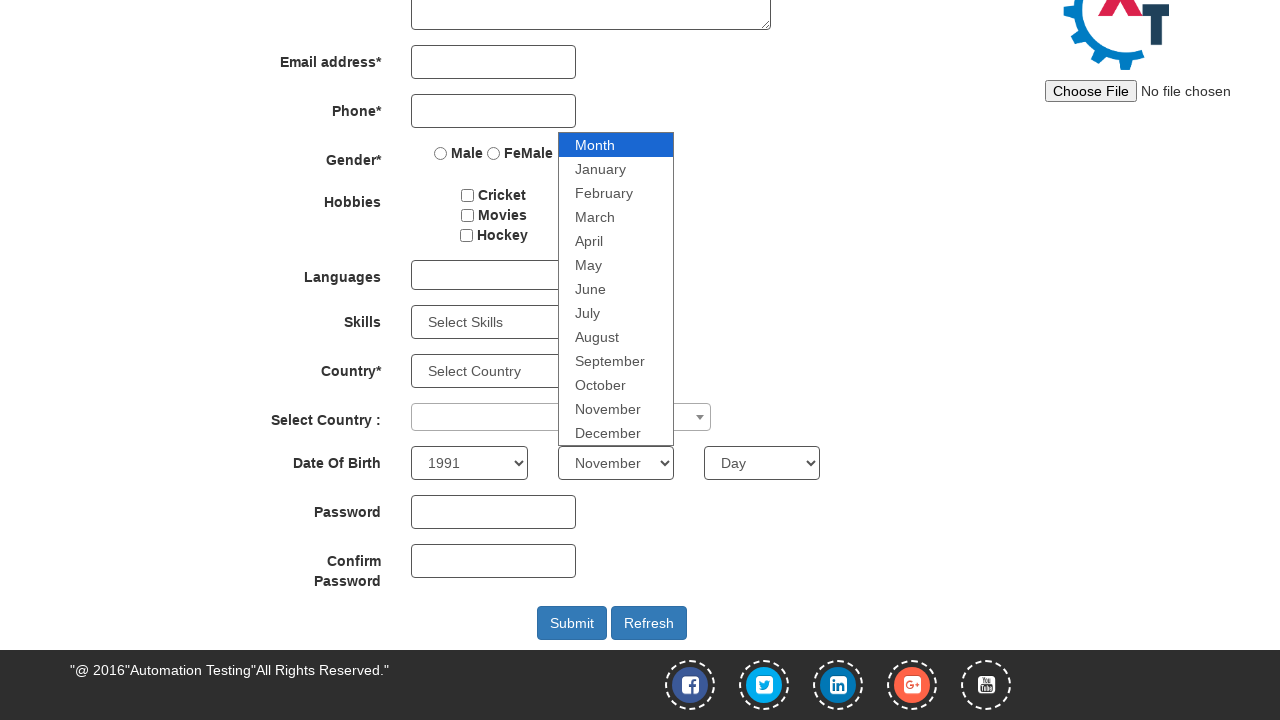

Clicked day dropdown at (762, 463) on #daybox
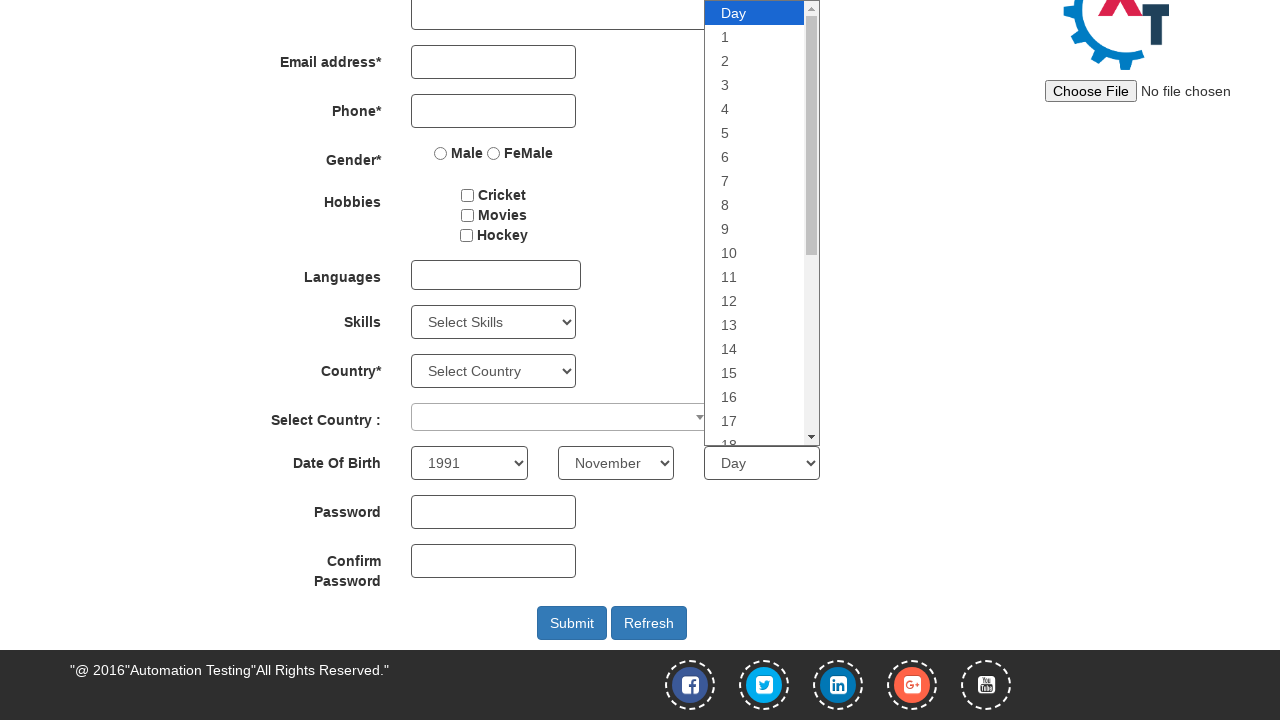

Selected day from dropdown (index 14) on #daybox
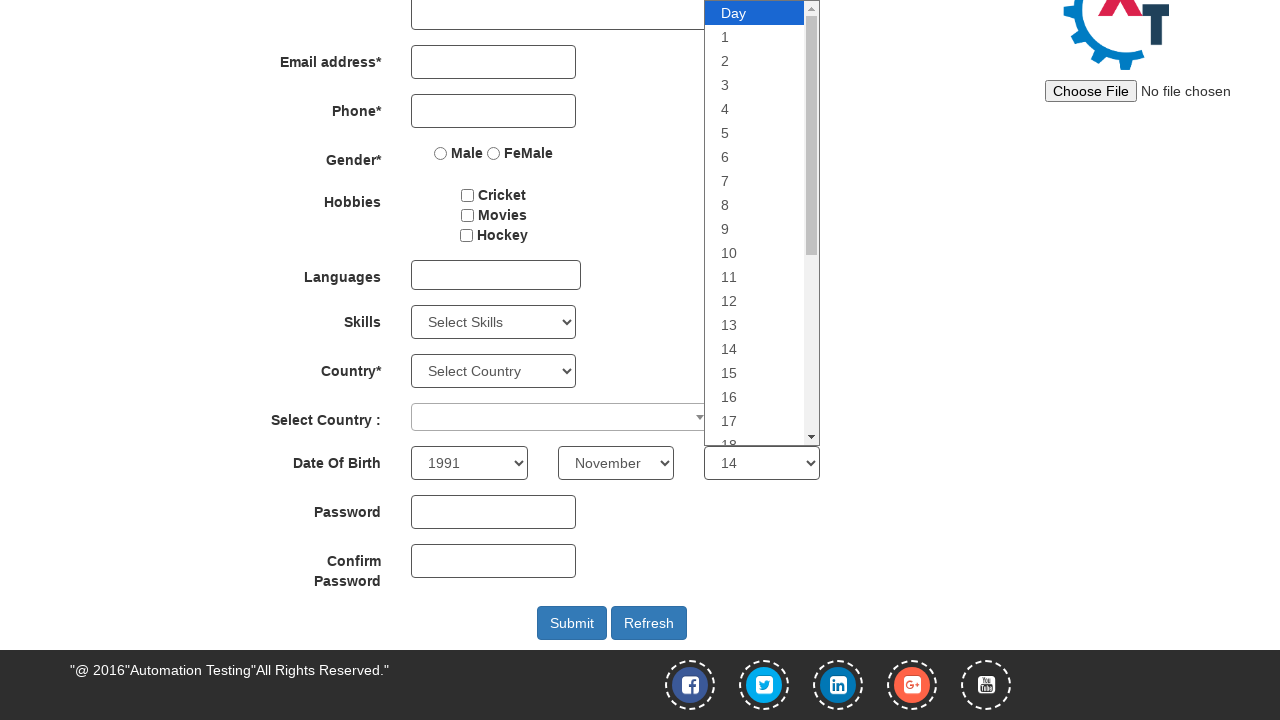

Filled first password field on #firstpassword
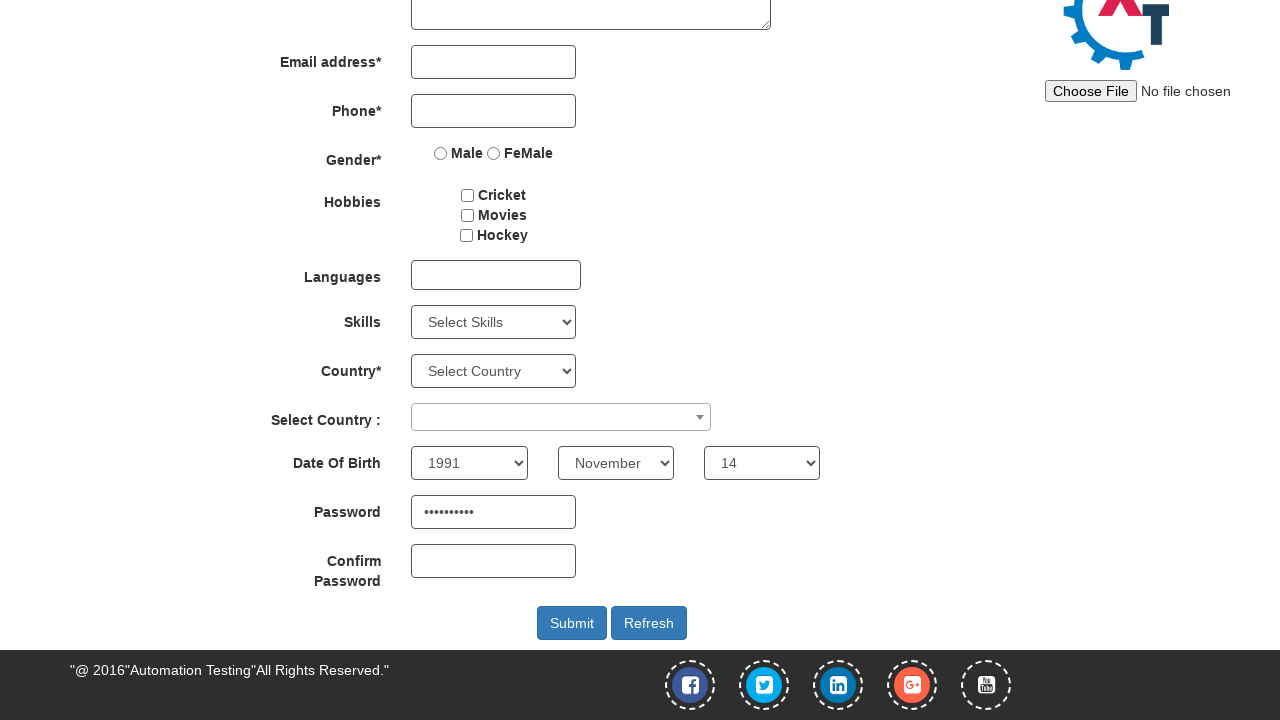

Filled confirm password field on #secondpassword
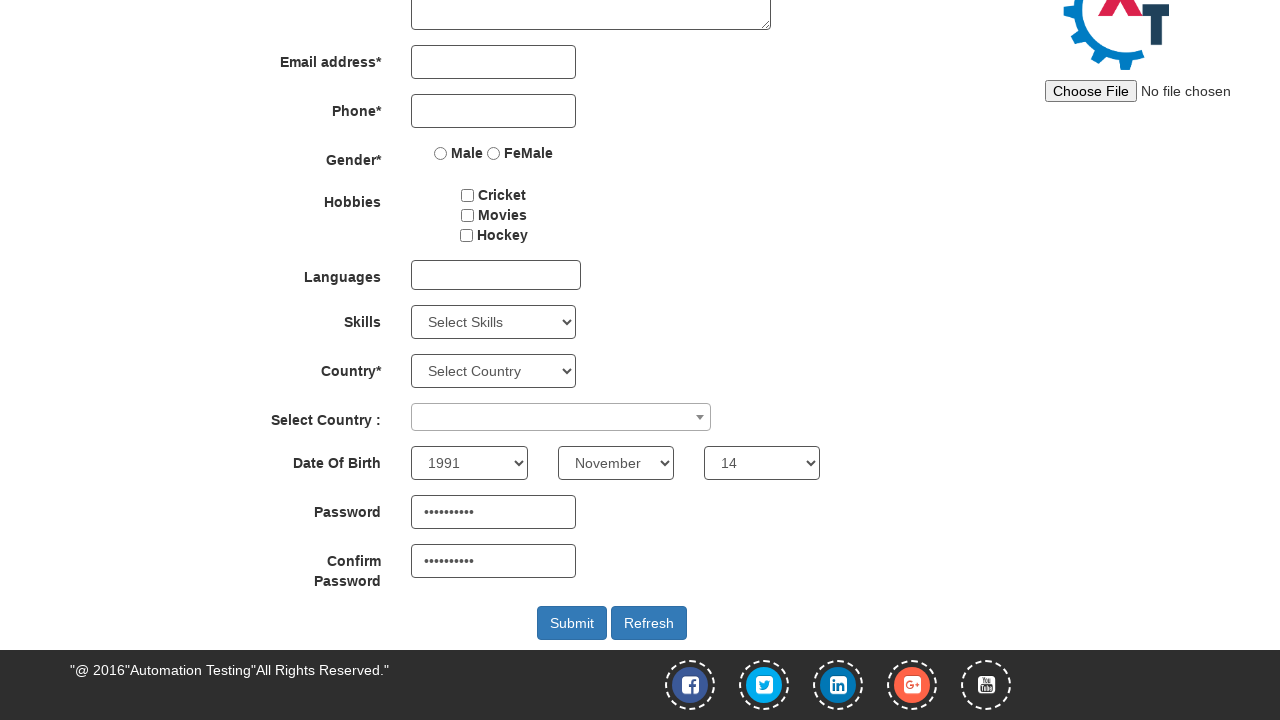

Clicked submit button to complete registration at (572, 623) on #submitbtn
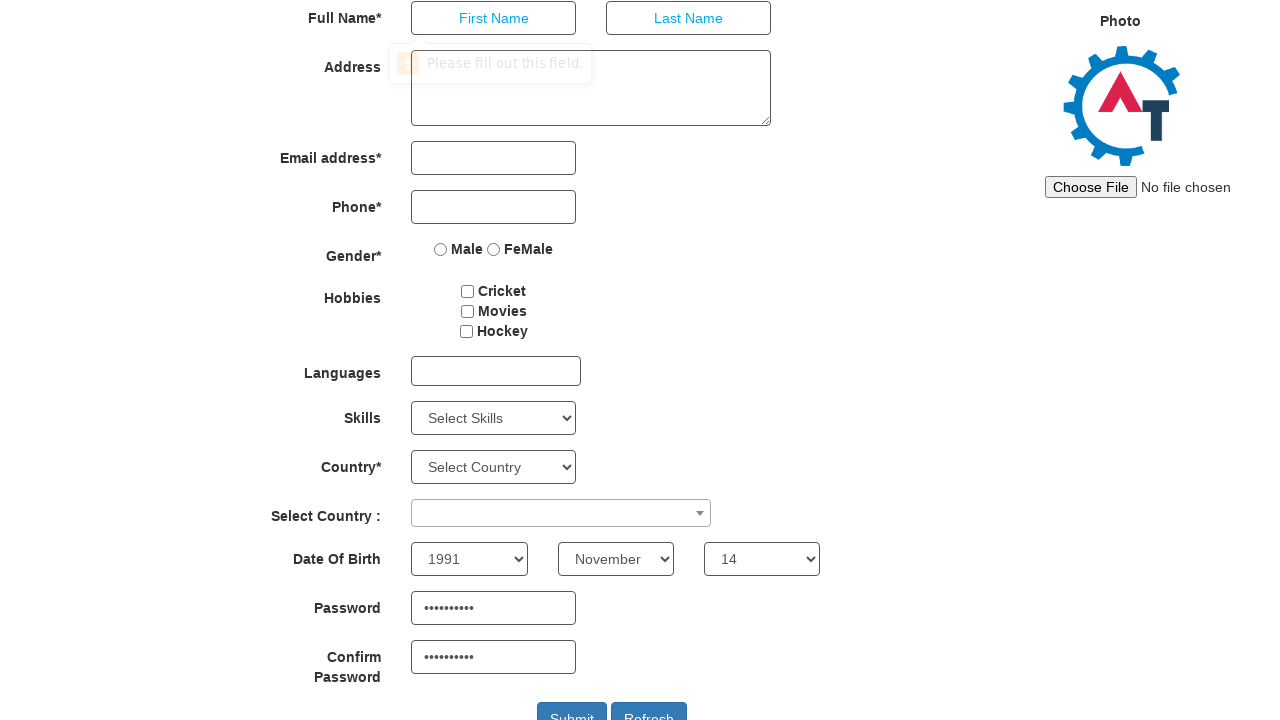

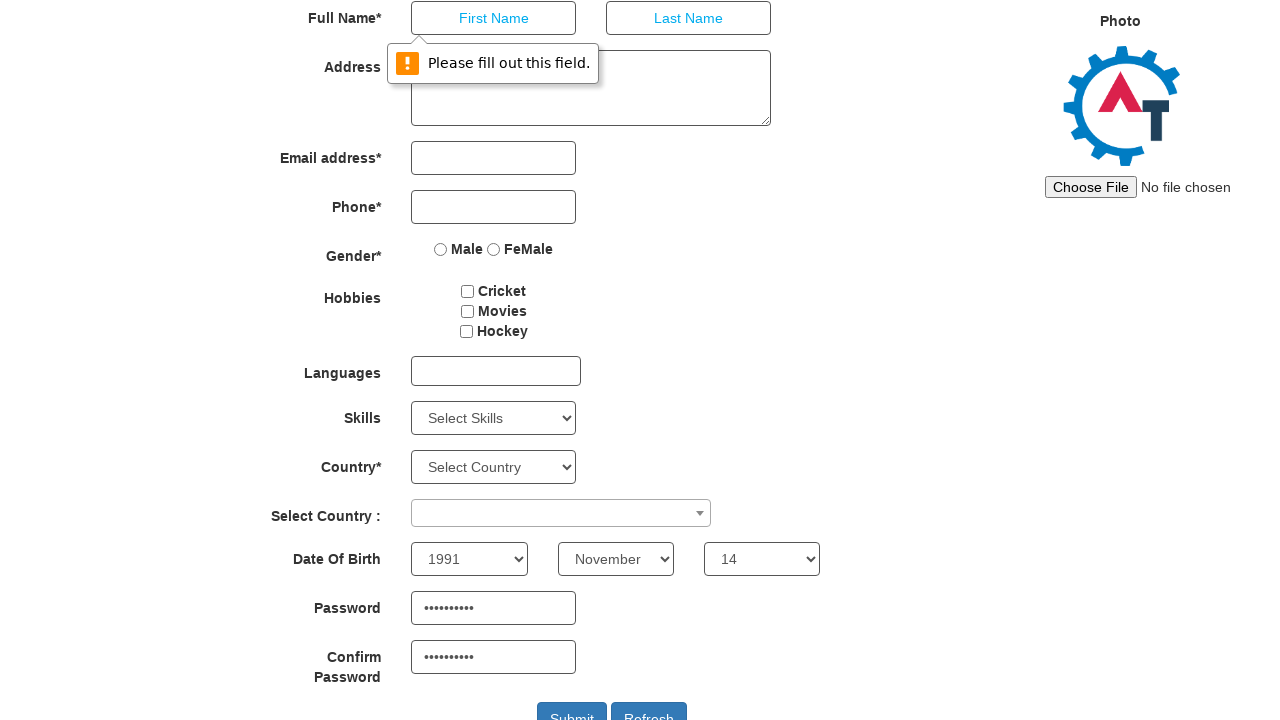